Tests the user registration flow on Buggy Cars Rating website by filling out the registration form with user details including login name, first name, last name, and password, then submitting the form.

Starting URL: https://buggy.justtestit.org/

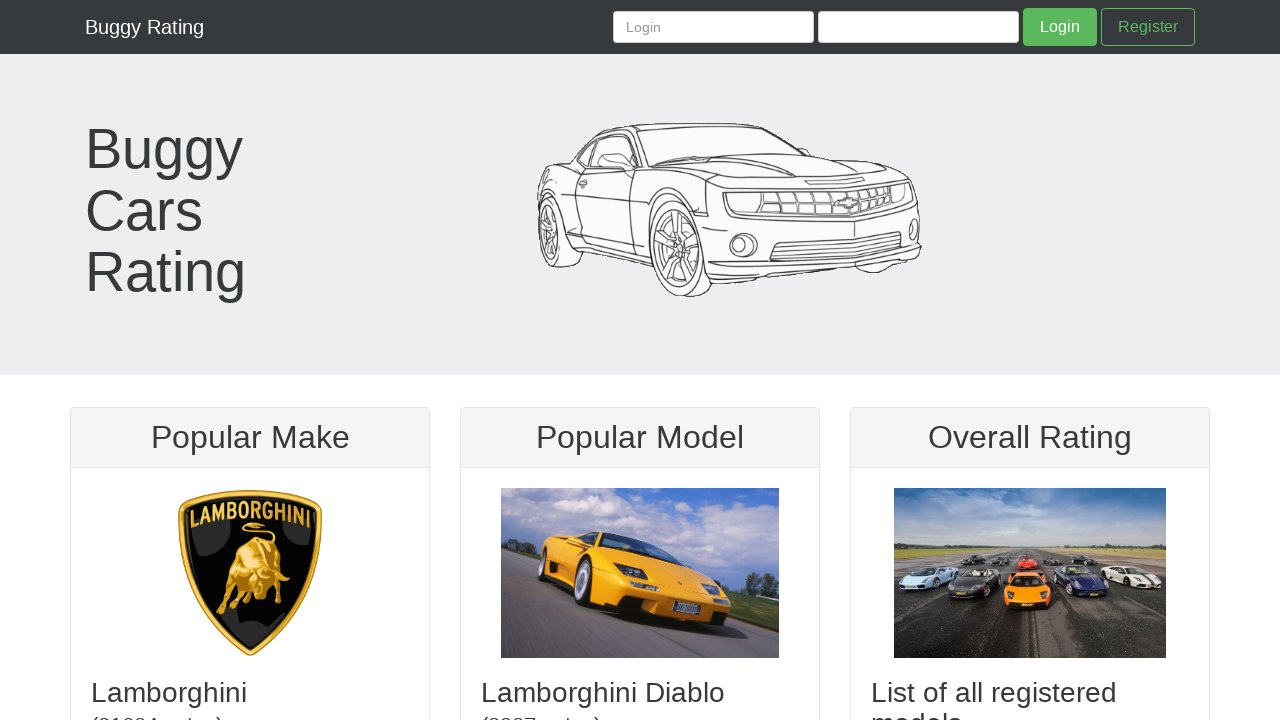

Clicked Register link to navigate to registration form at (1148, 27) on internal:role=link[name="Register"i]
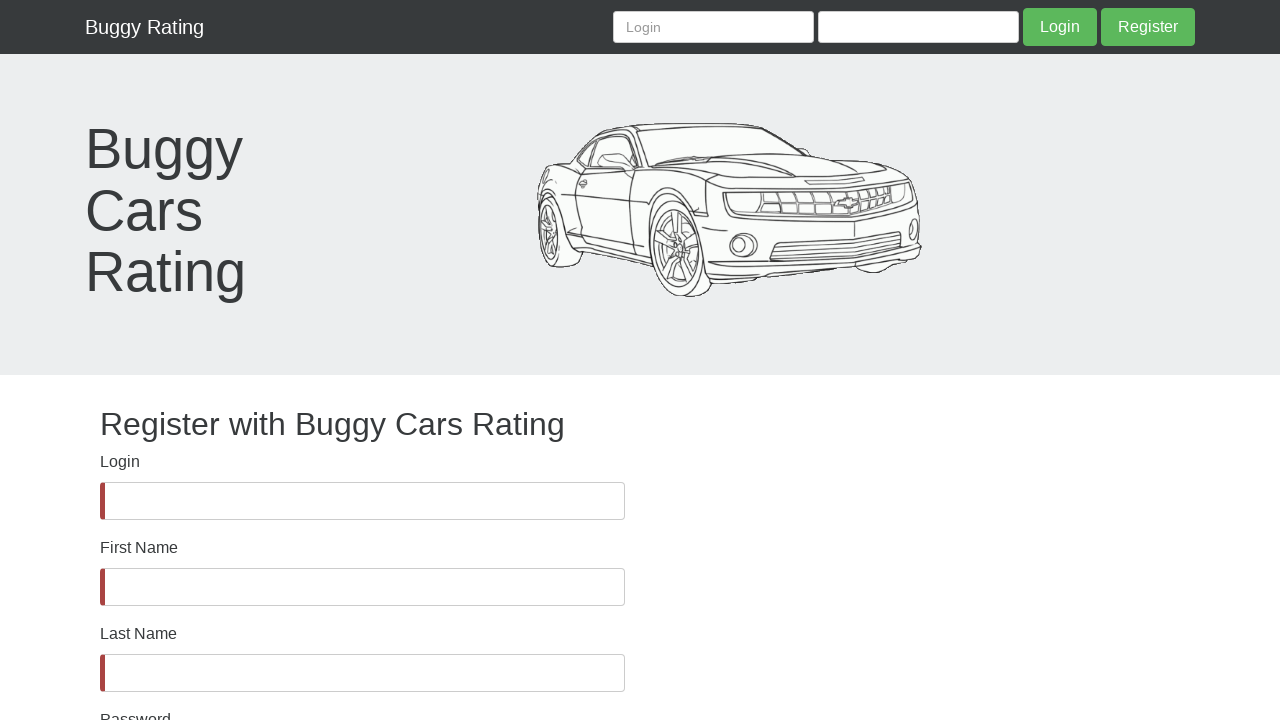

Clicked Login field to focus at (362, 501) on internal:label="Login"i
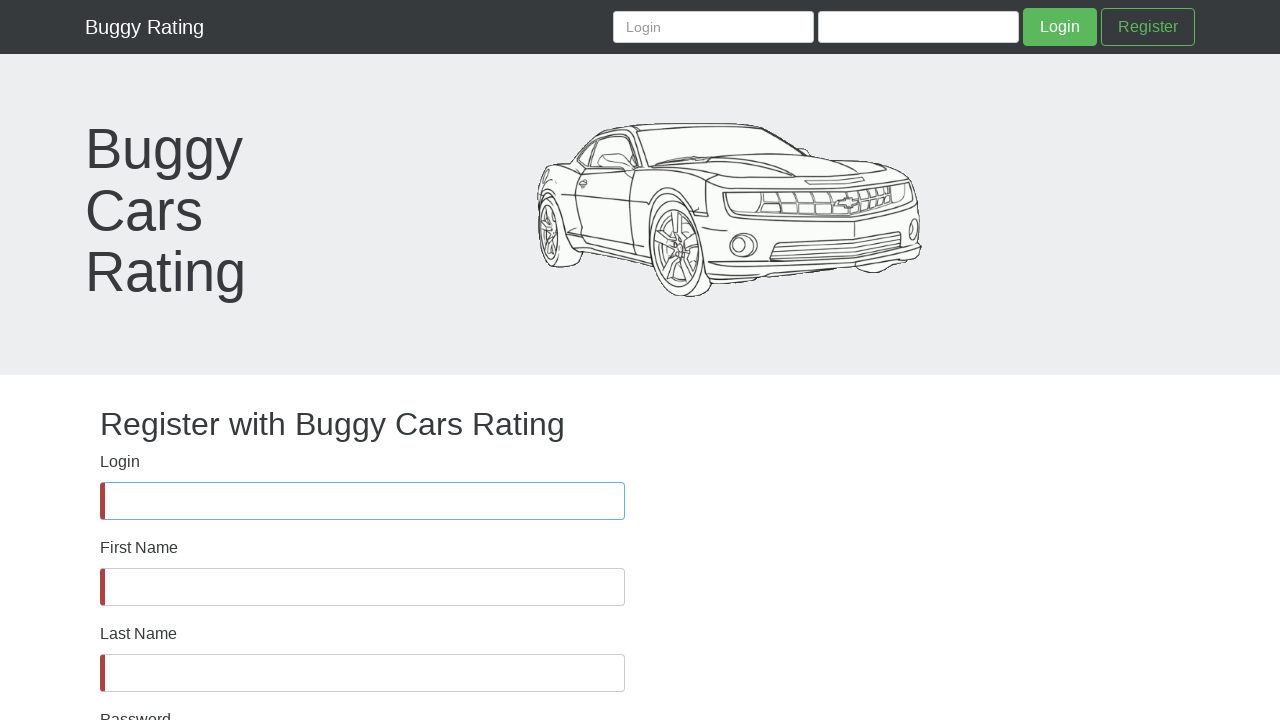

Filled Login field with 'TestUser847' on internal:label="Login"i
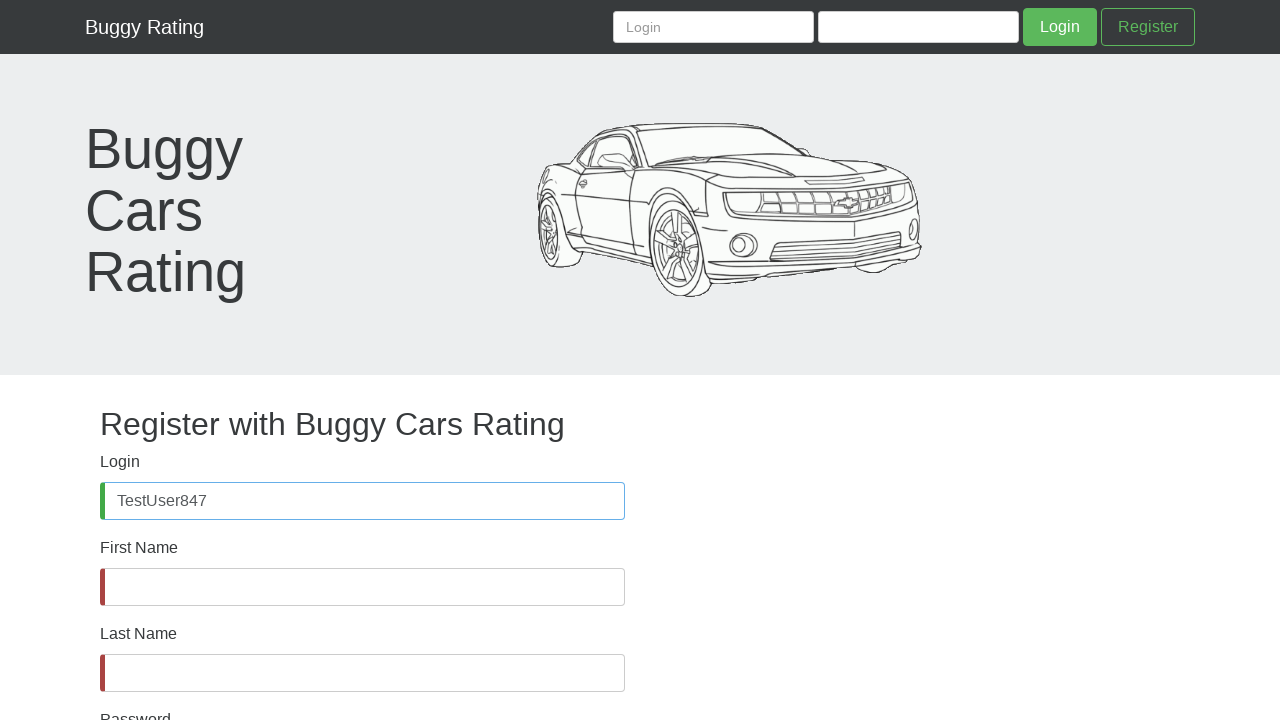

Clicked First Name field to focus at (362, 587) on internal:label="First Name"i
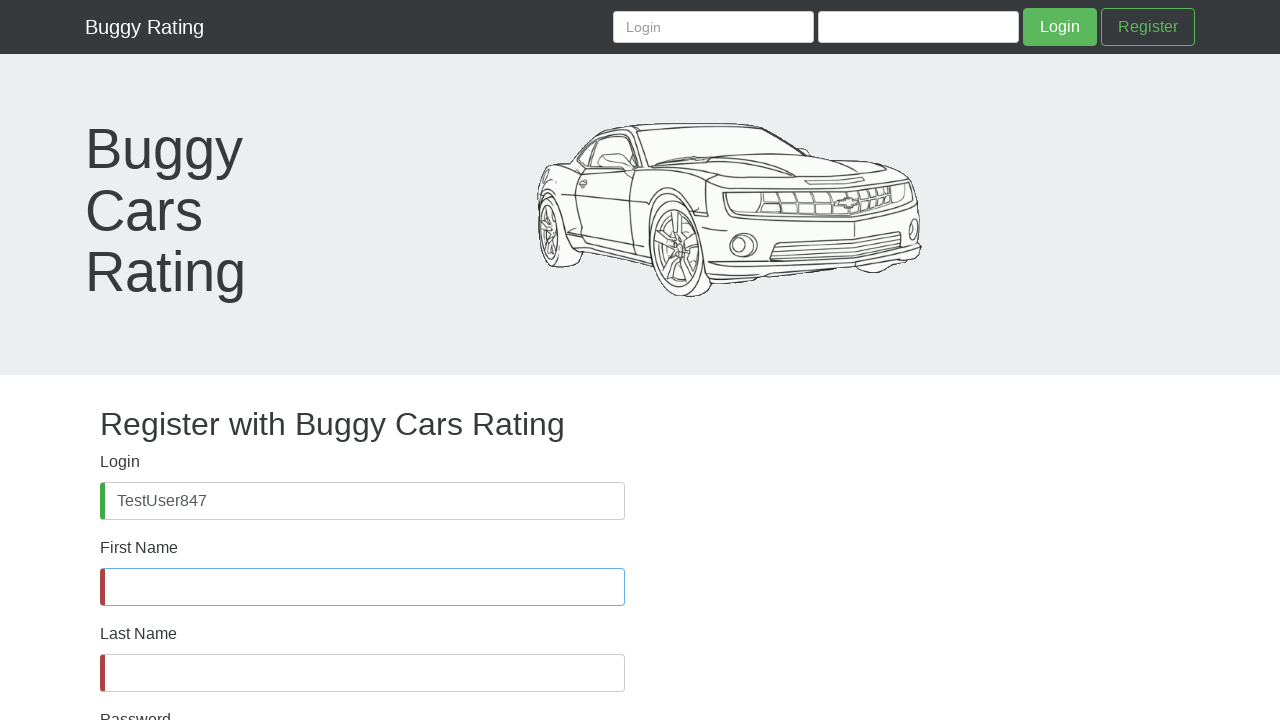

Filled First Name field with 'Carlos' on internal:label="First Name"i
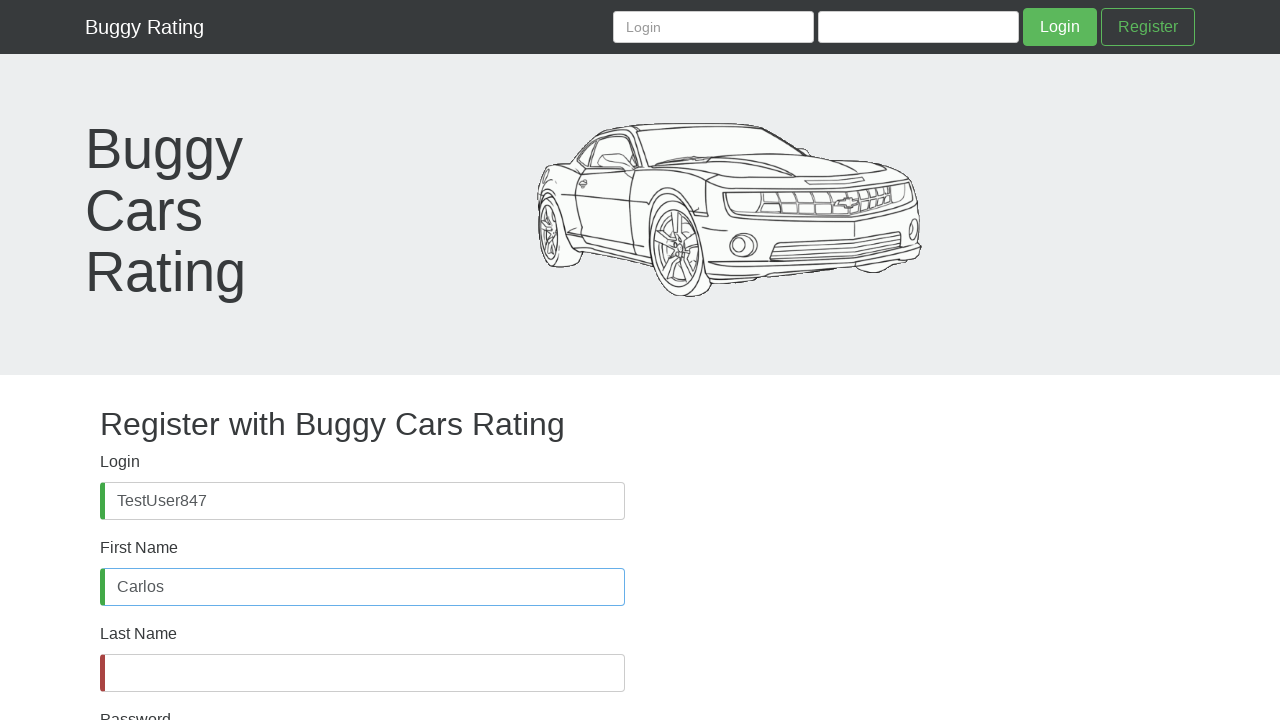

Pressed Tab to navigate to Last Name field on internal:label="First Name"i
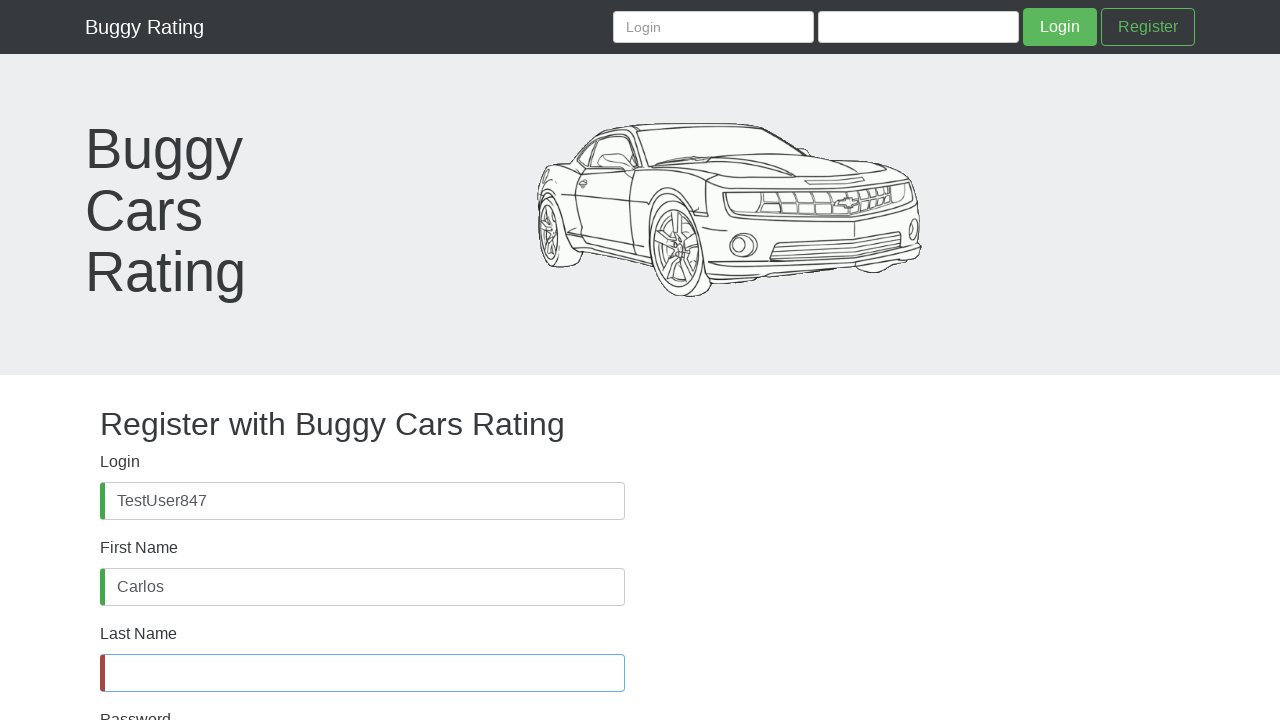

Filled Last Name field with 'Rodriguez' on internal:label="Last Name"i
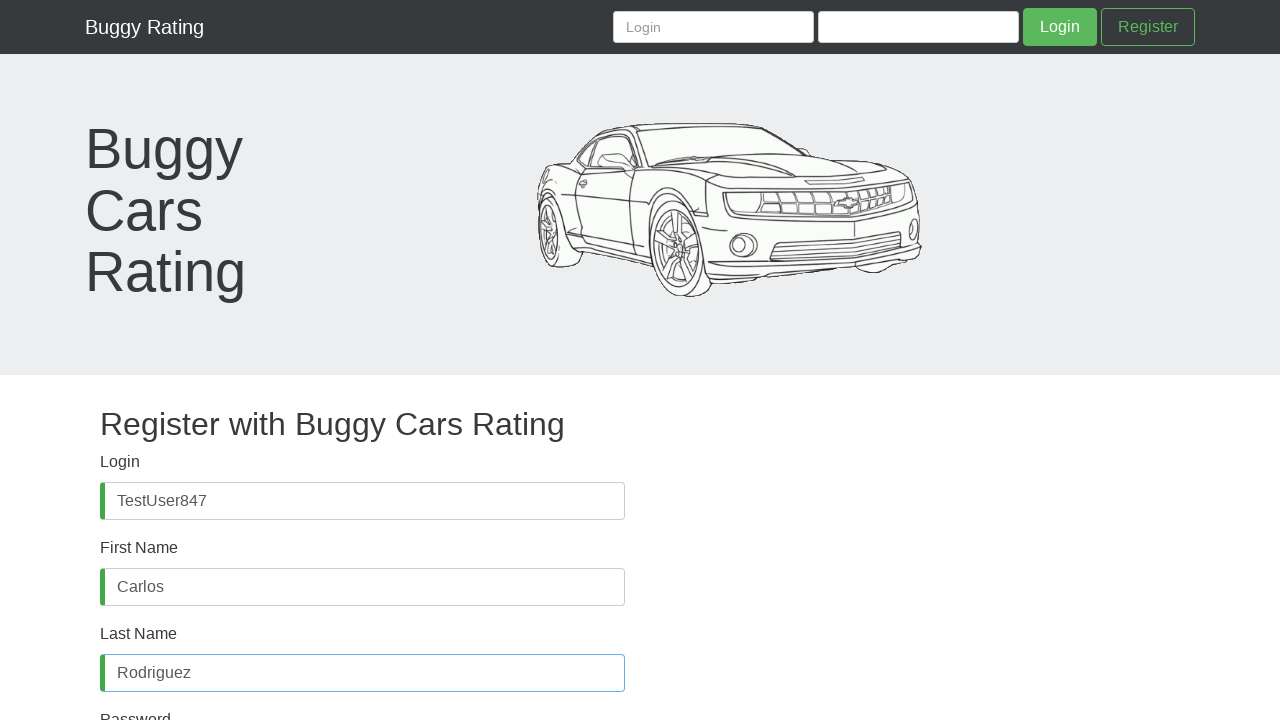

Clicked Password field to focus at (362, 488) on internal:label="Password"s
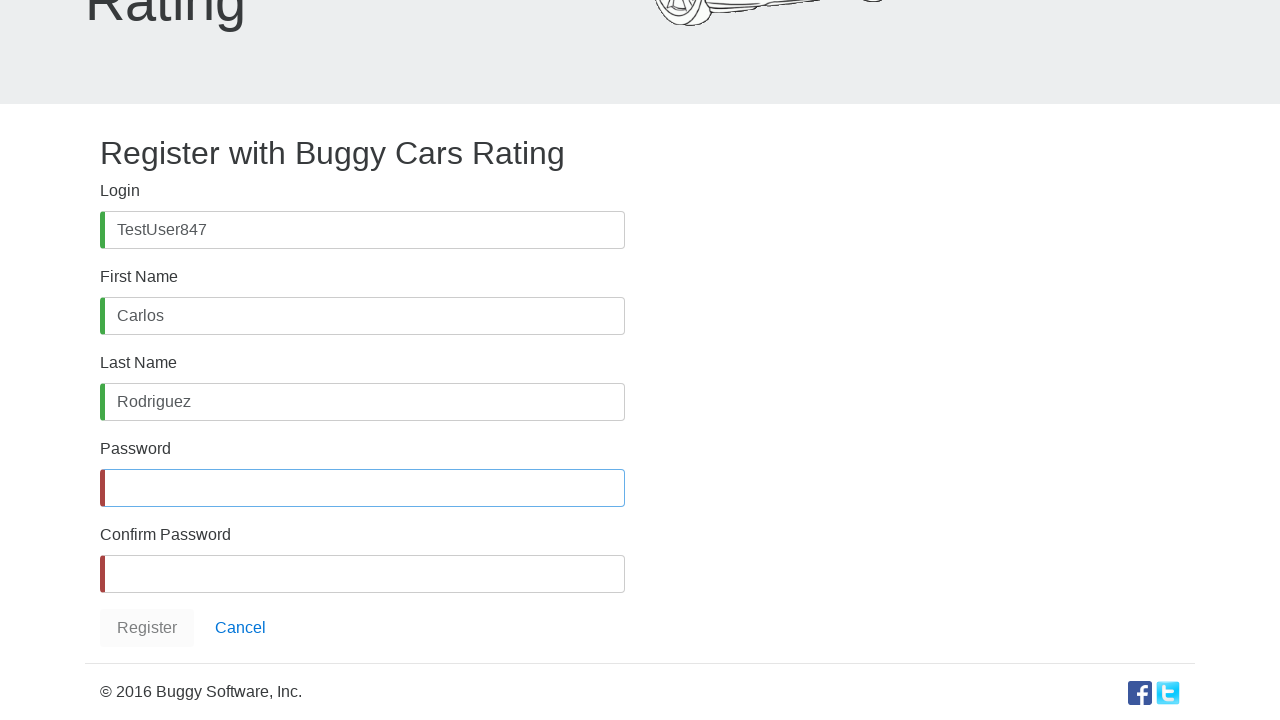

Filled Password field with 'SecurePass99!' on internal:label="Password"s
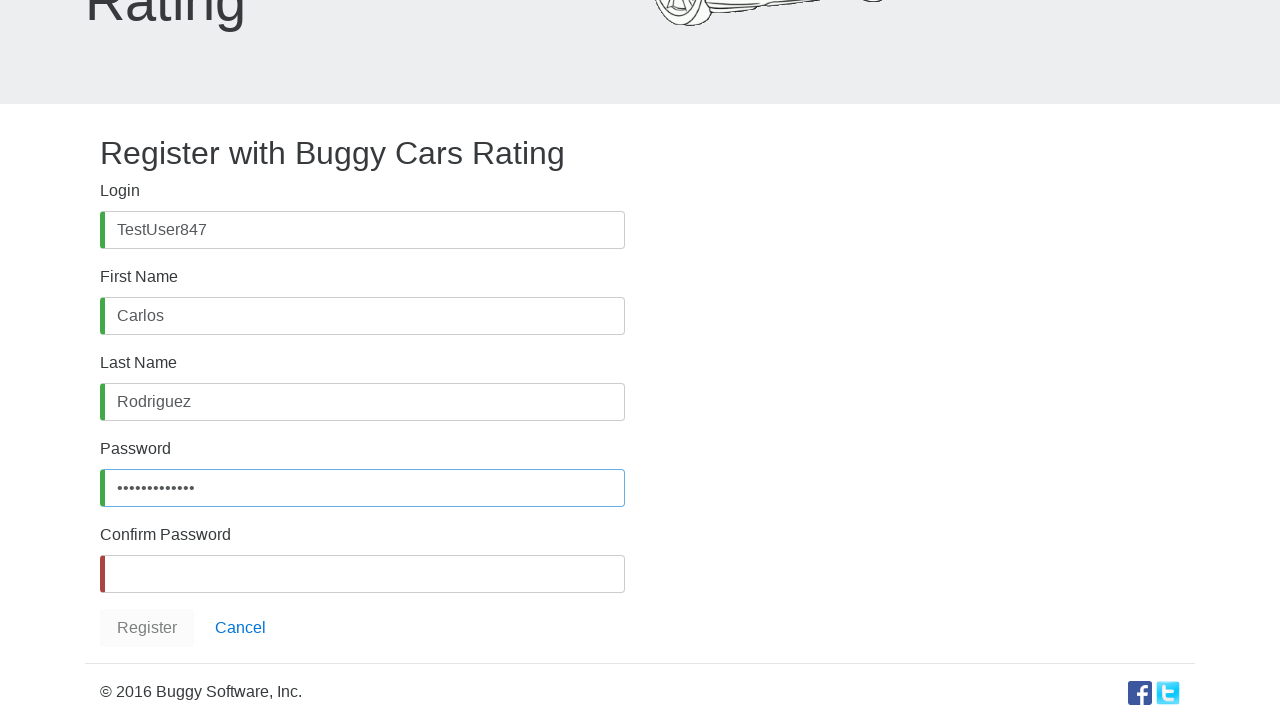

Clicked Confirm Password field to focus at (362, 574) on internal:label="Confirm Password"i
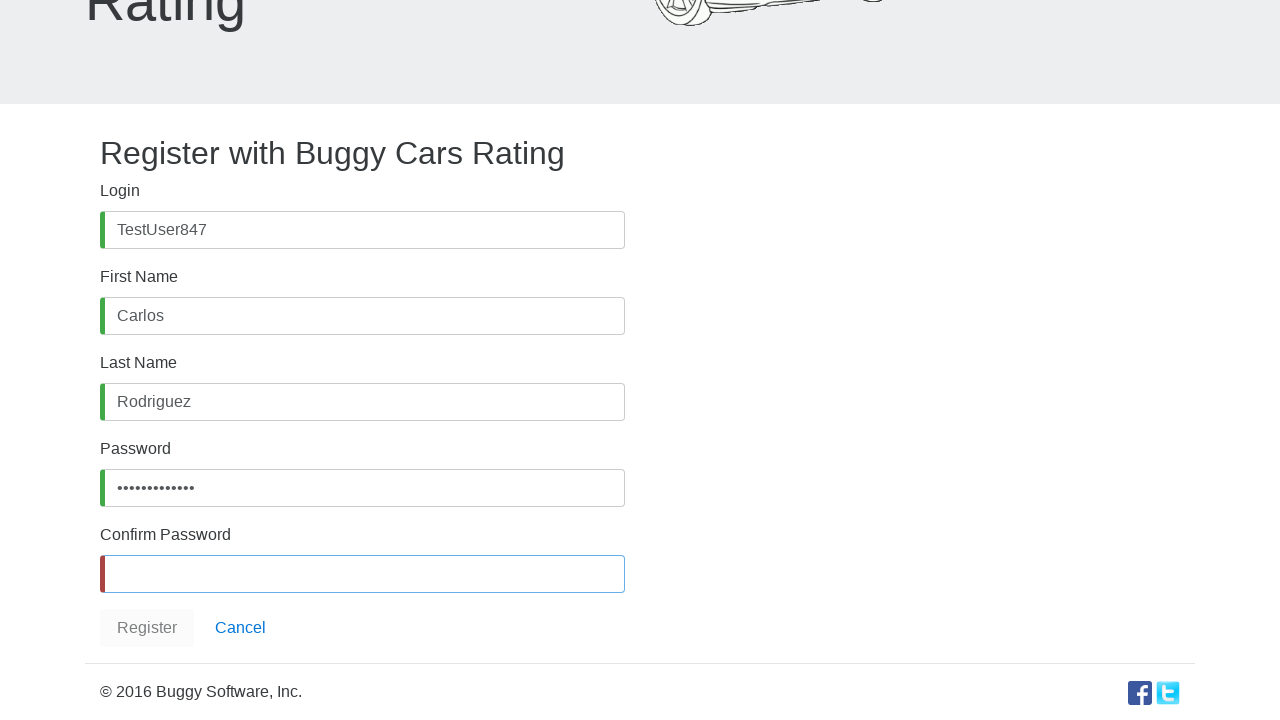

Filled Confirm Password field with 'SecurePass99!' on internal:label="Confirm Password"i
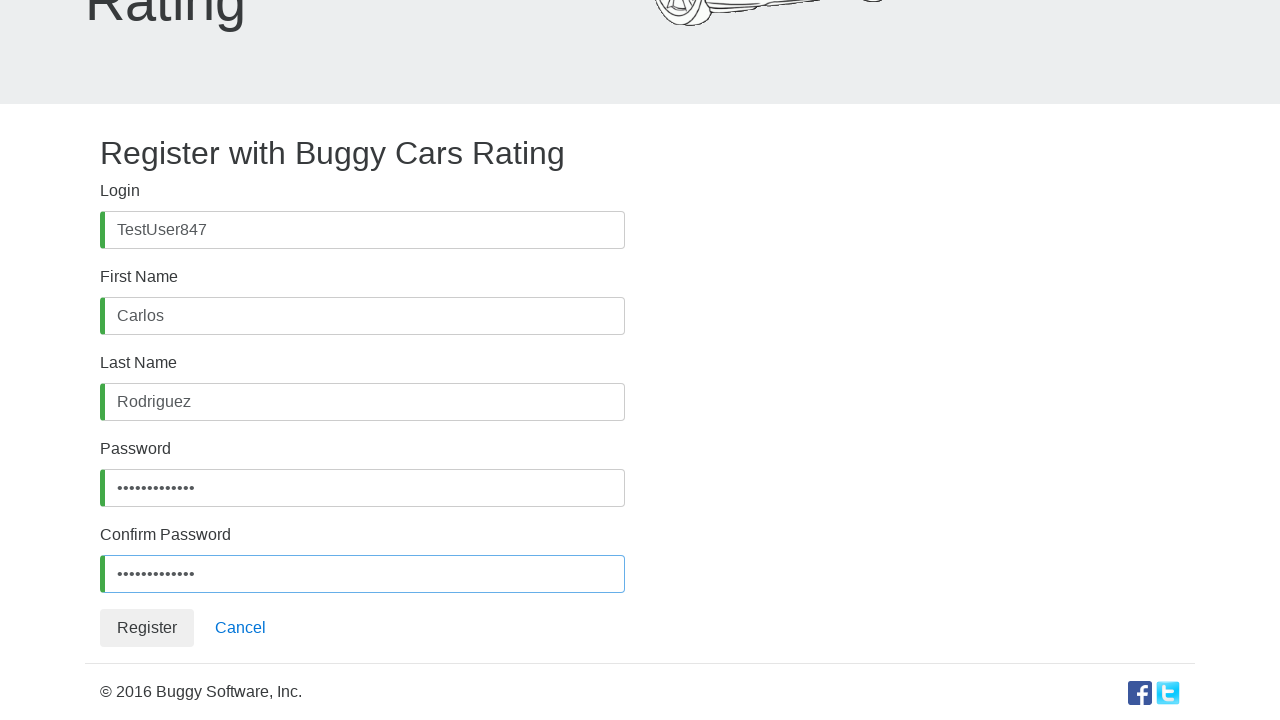

Clicked Register button to submit the registration form at (147, 628) on internal:role=button[name="Register"i]
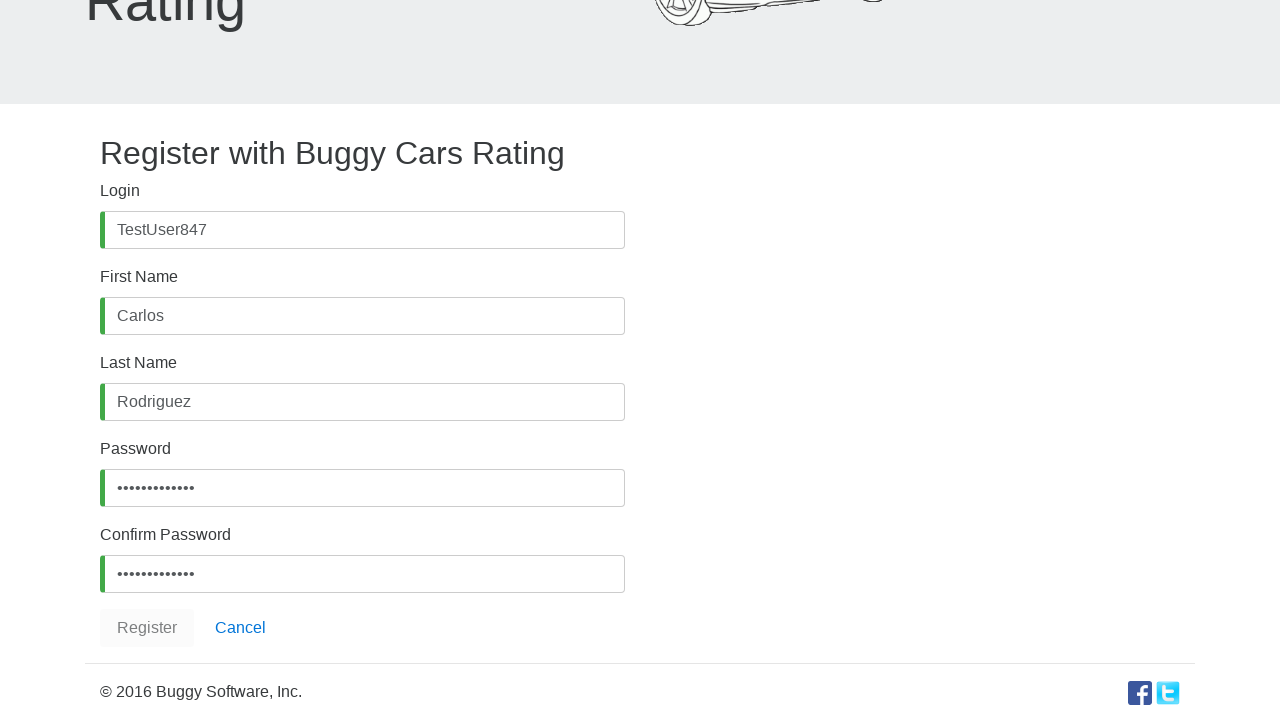

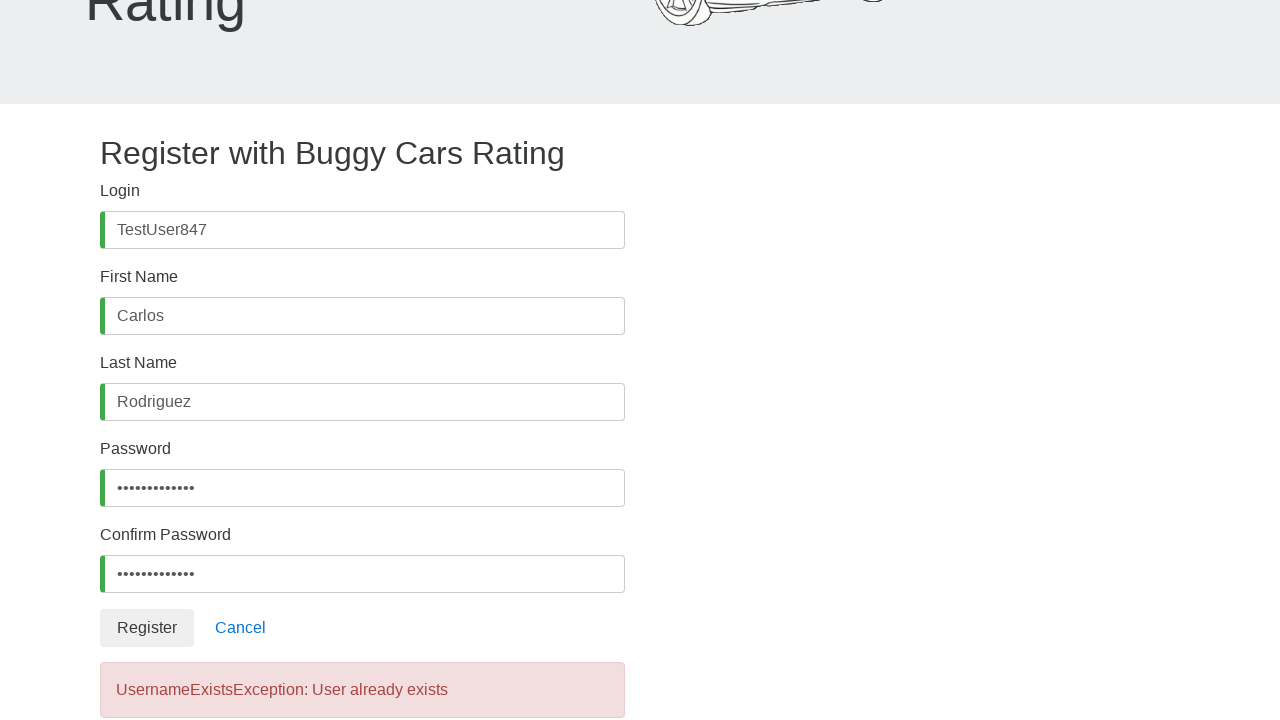